Tests the Greet-A-Cat page by clicking the link and verifying the greeting message

Starting URL: https://cs1632.appspot.com/

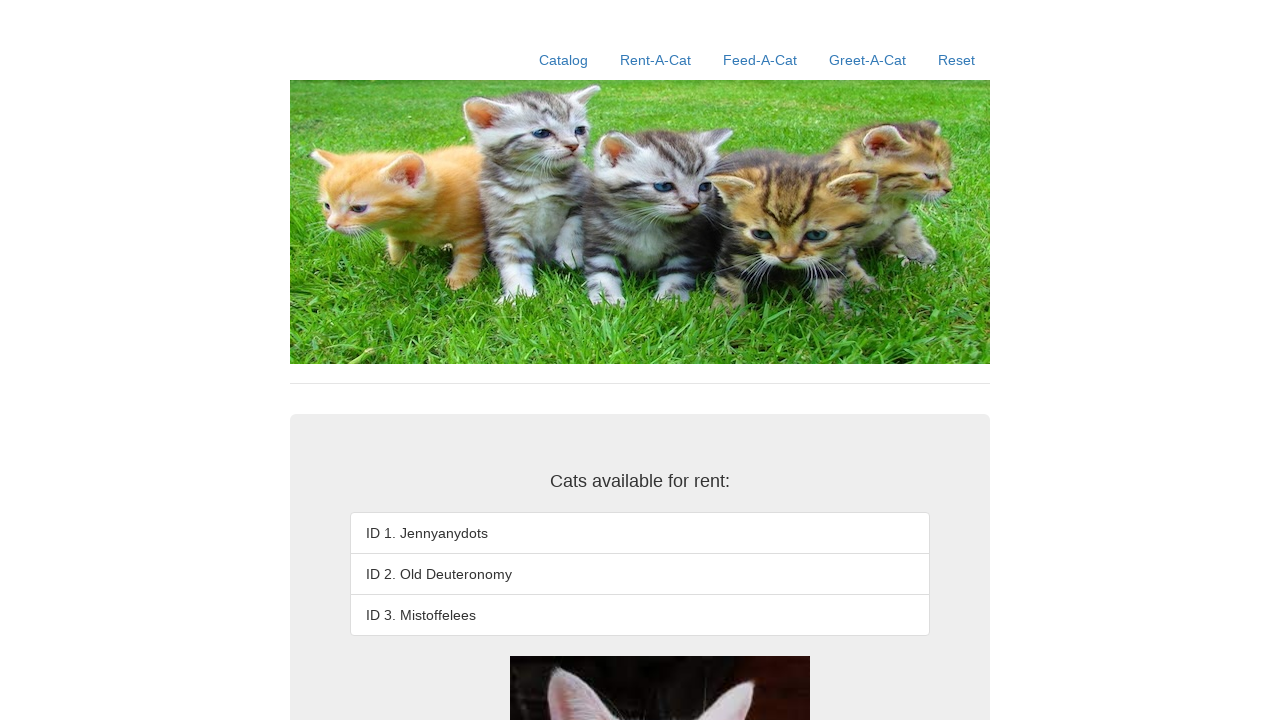

Clicked Greet-A-Cat link at (868, 60) on text=Greet-A-Cat
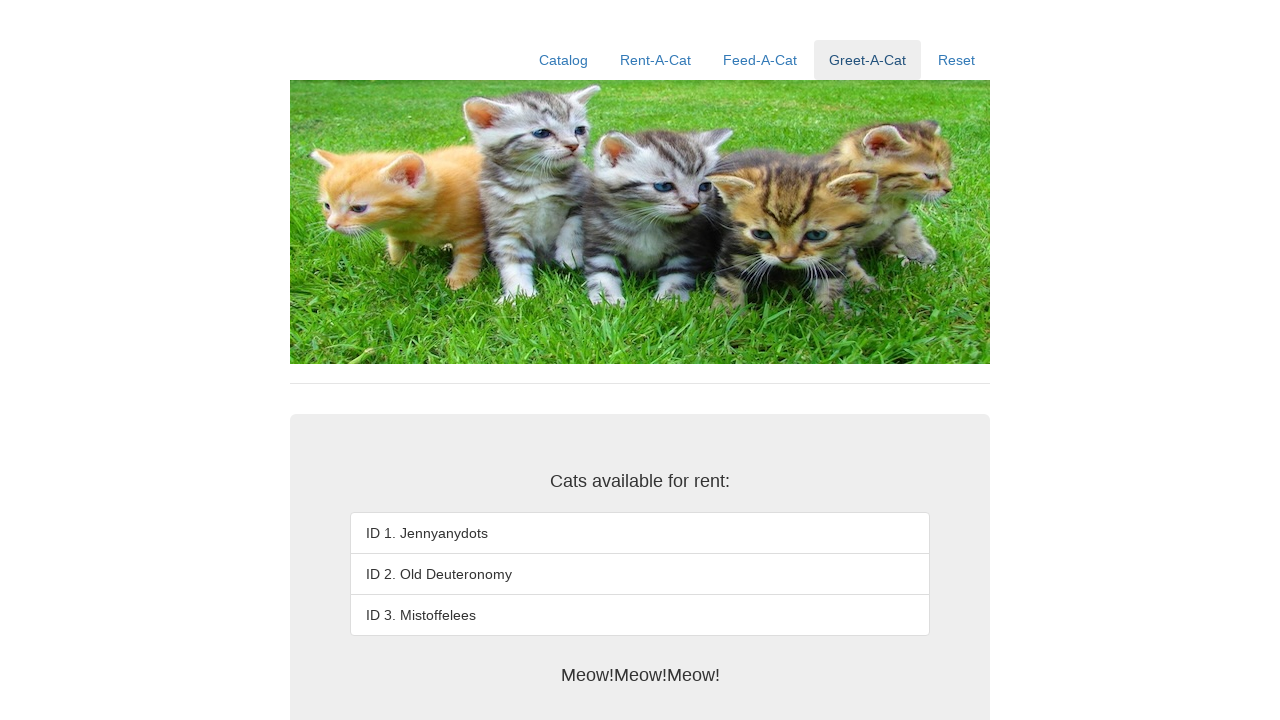

Verified greeting message 'Meow!Meow!Meow!' is displayed
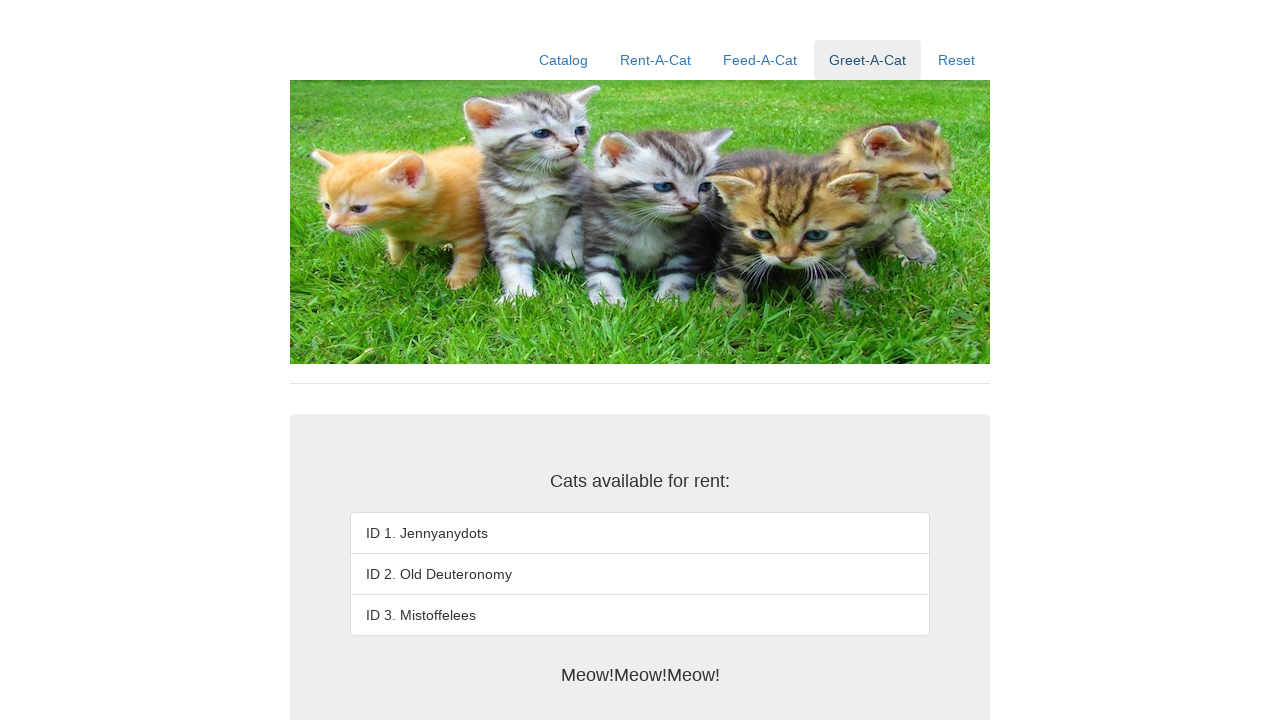

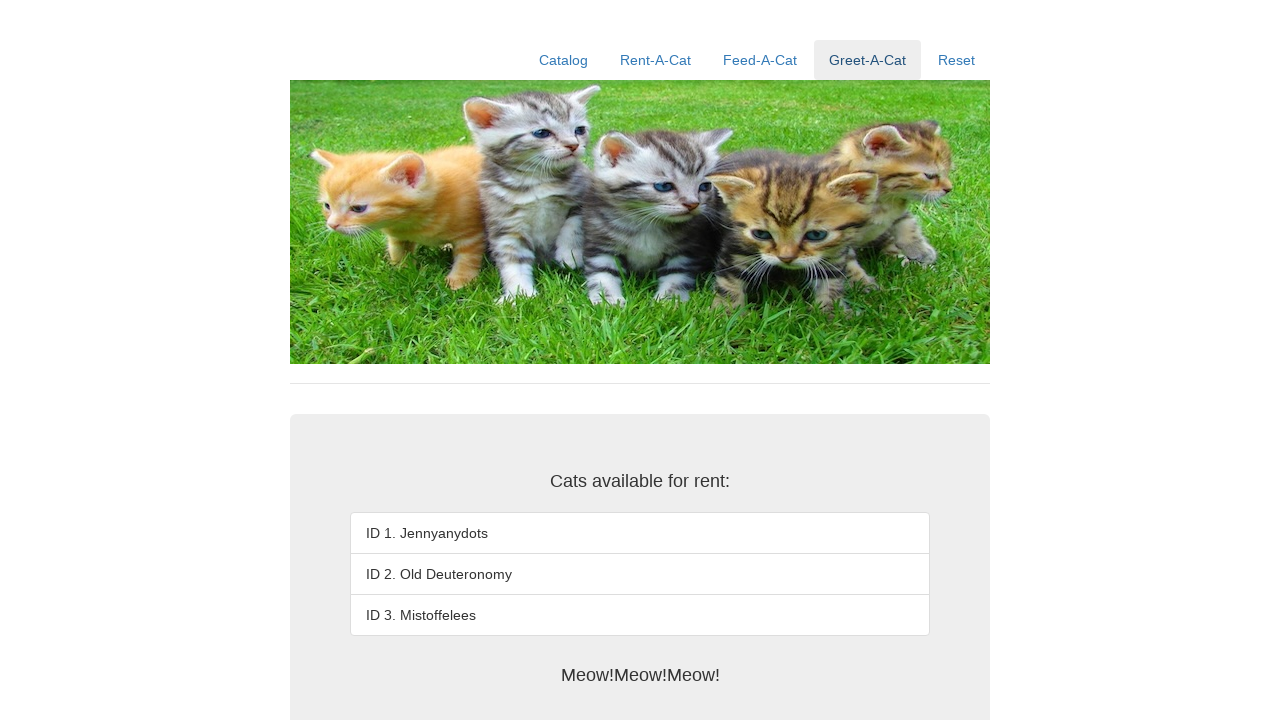